Tests jQuery UI datepicker functionality by opening the calendar, navigating forward three months, and selecting the 15th day

Starting URL: https://jqueryui.com/datepicker/

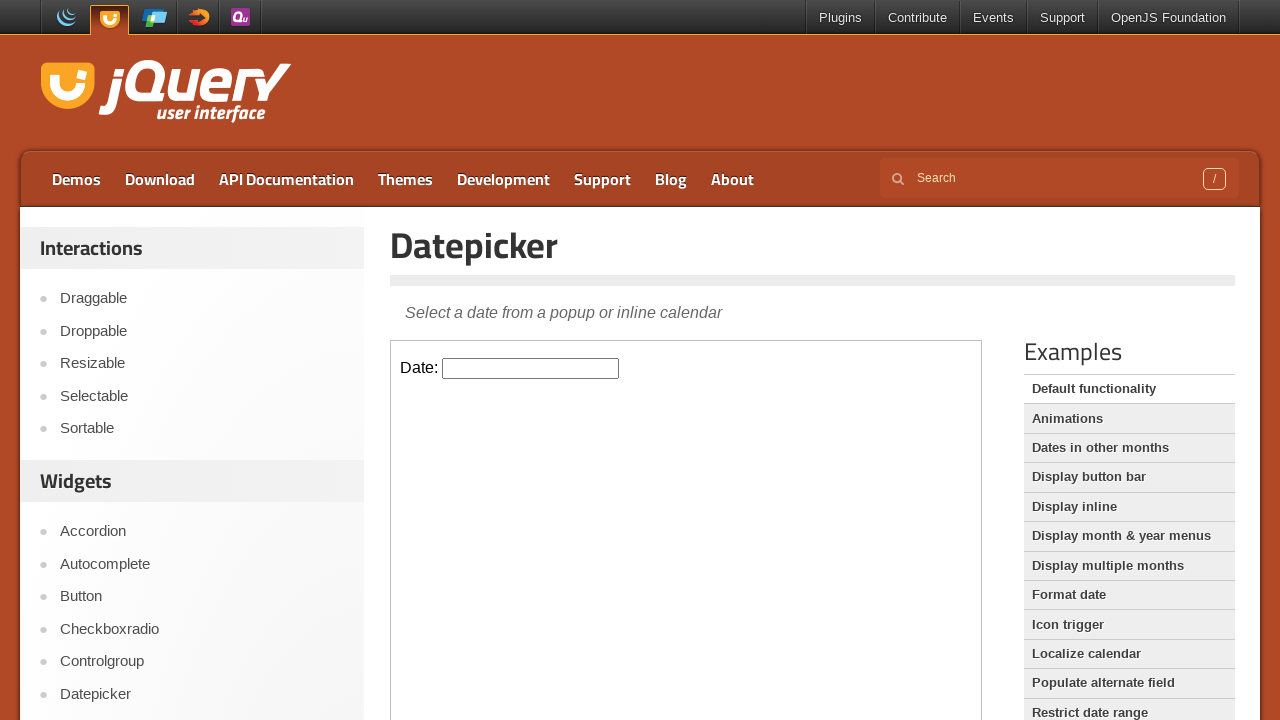

Scrolled to Examples section
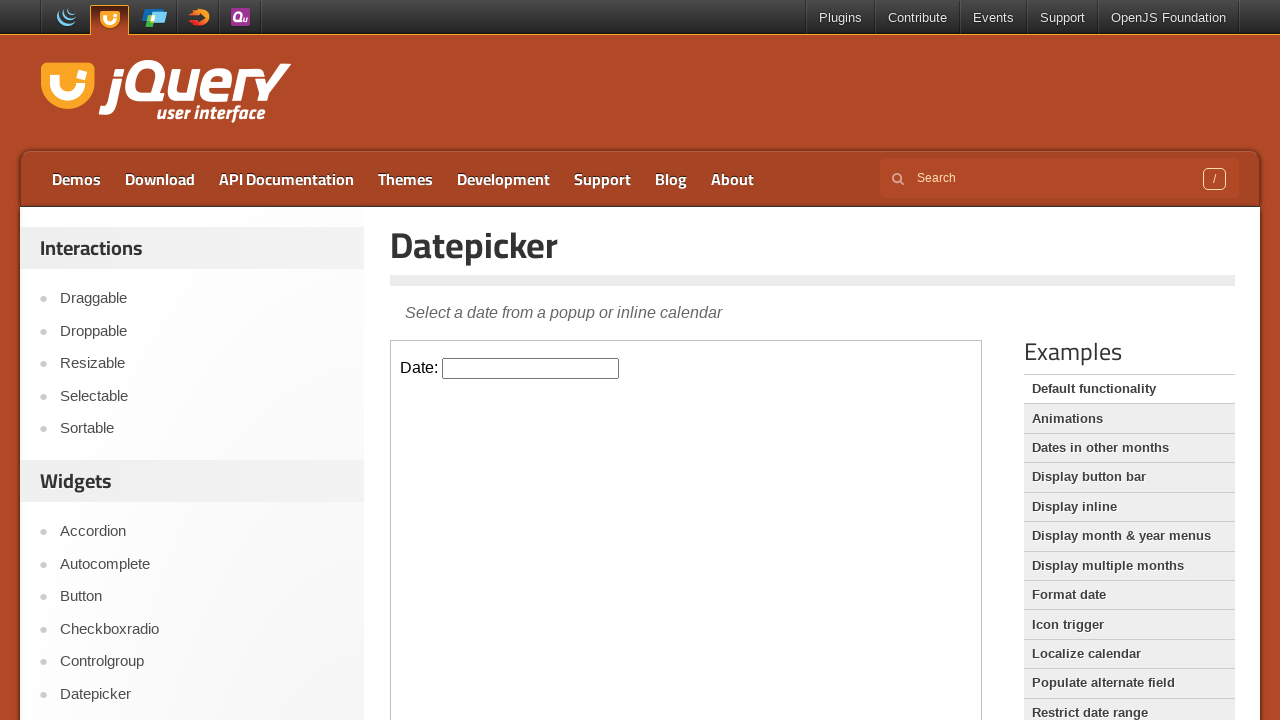

Located datepicker iframe
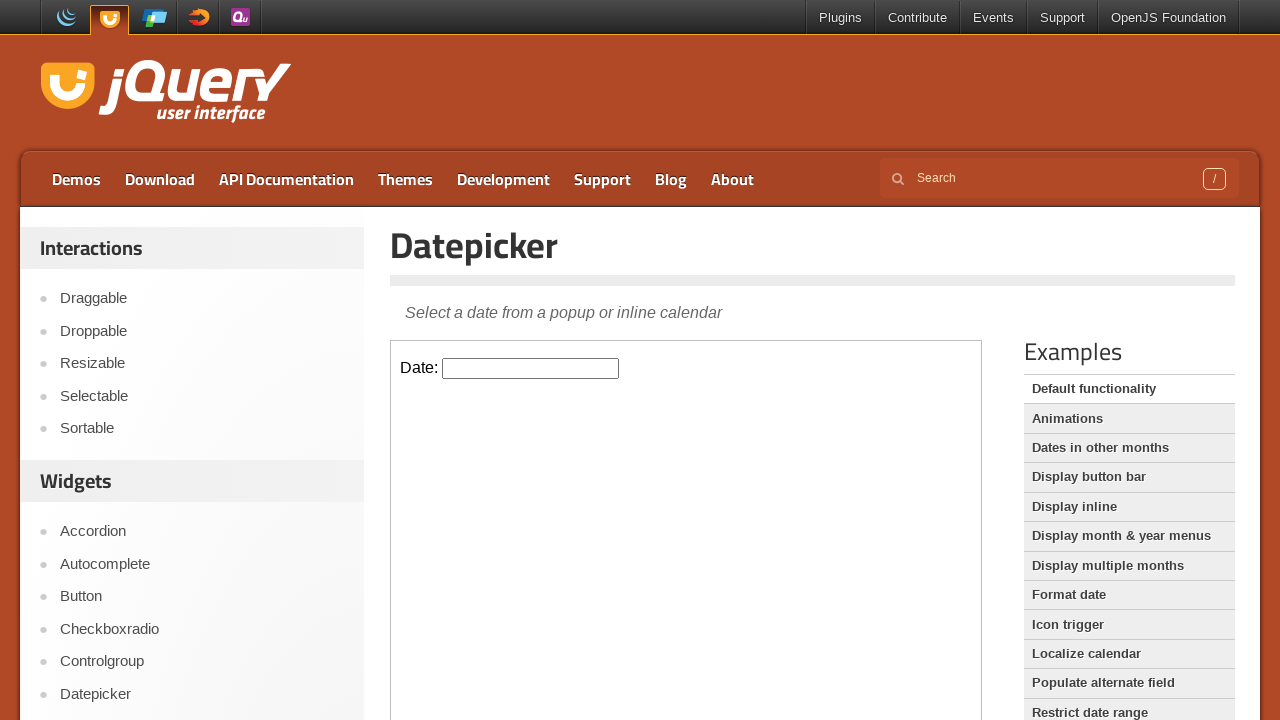

Located datepicker input field
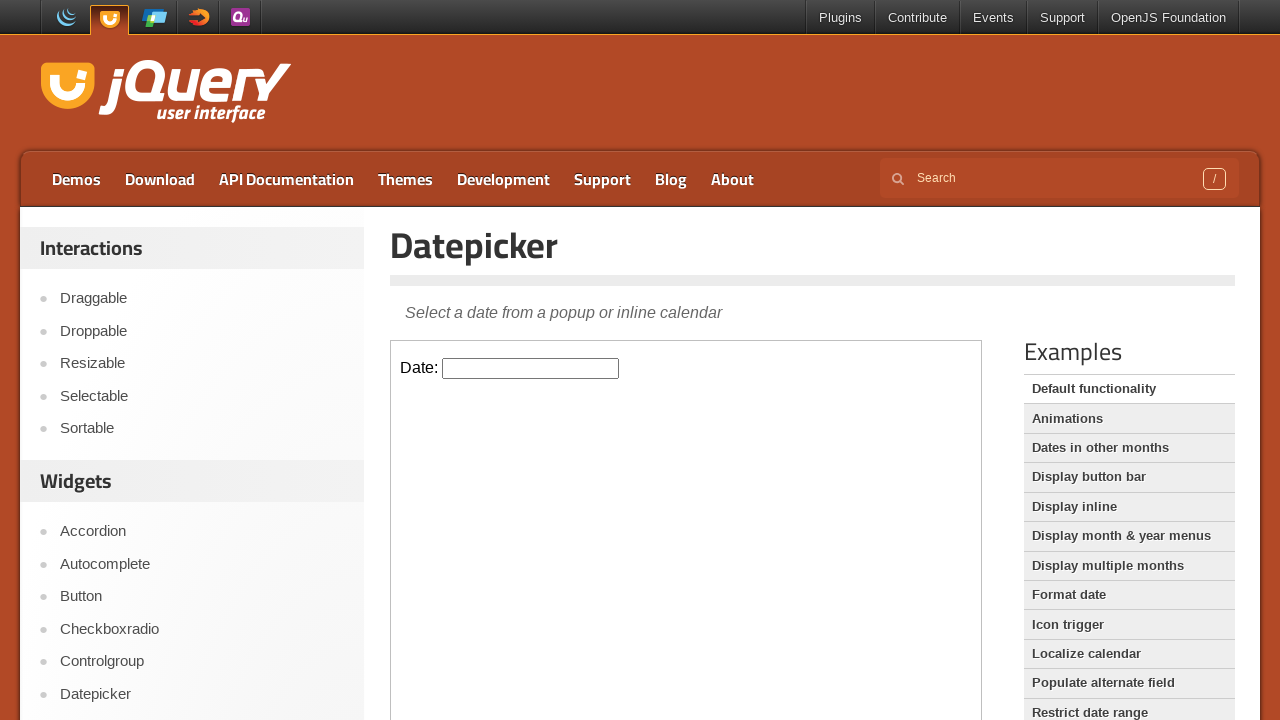

Clicked datepicker input to open calendar at (531, 368) on iframe >> nth=0 >> internal:control=enter-frame >> input#datepicker
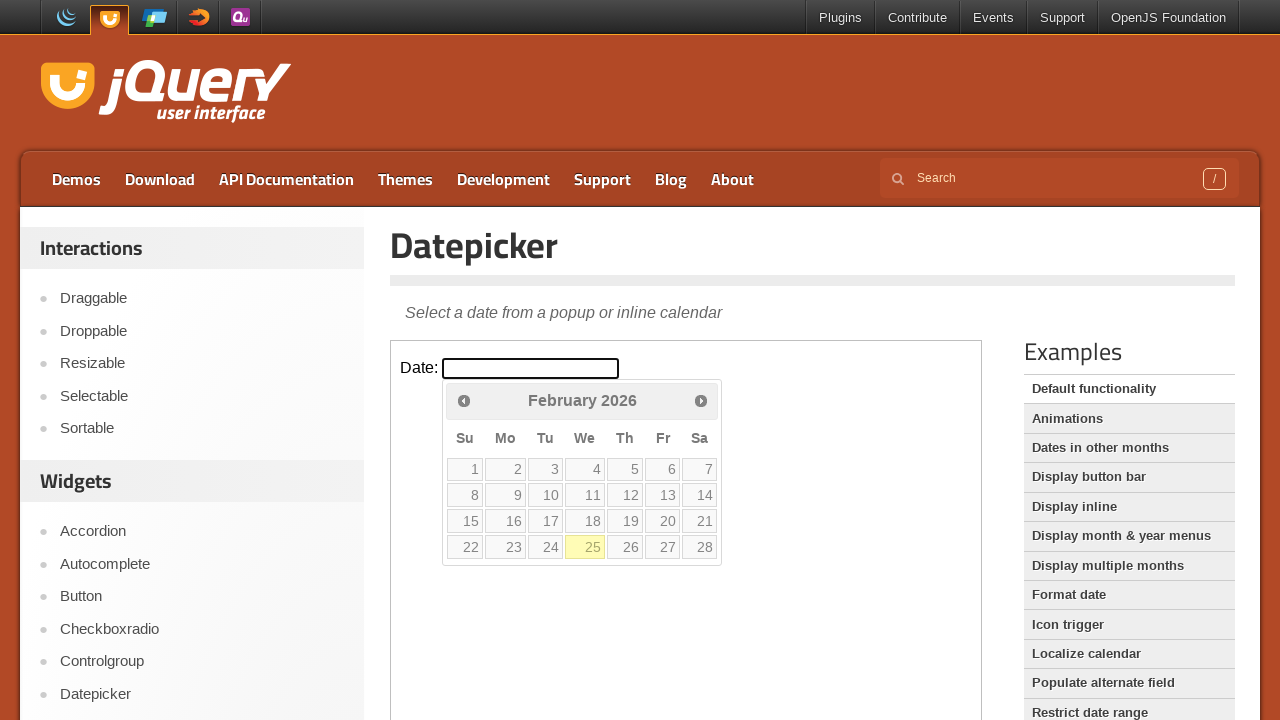

Clicked Next button to navigate forward month 1 at (701, 400) on iframe >> nth=0 >> internal:control=enter-frame >> xpath=//span[text()='Next']
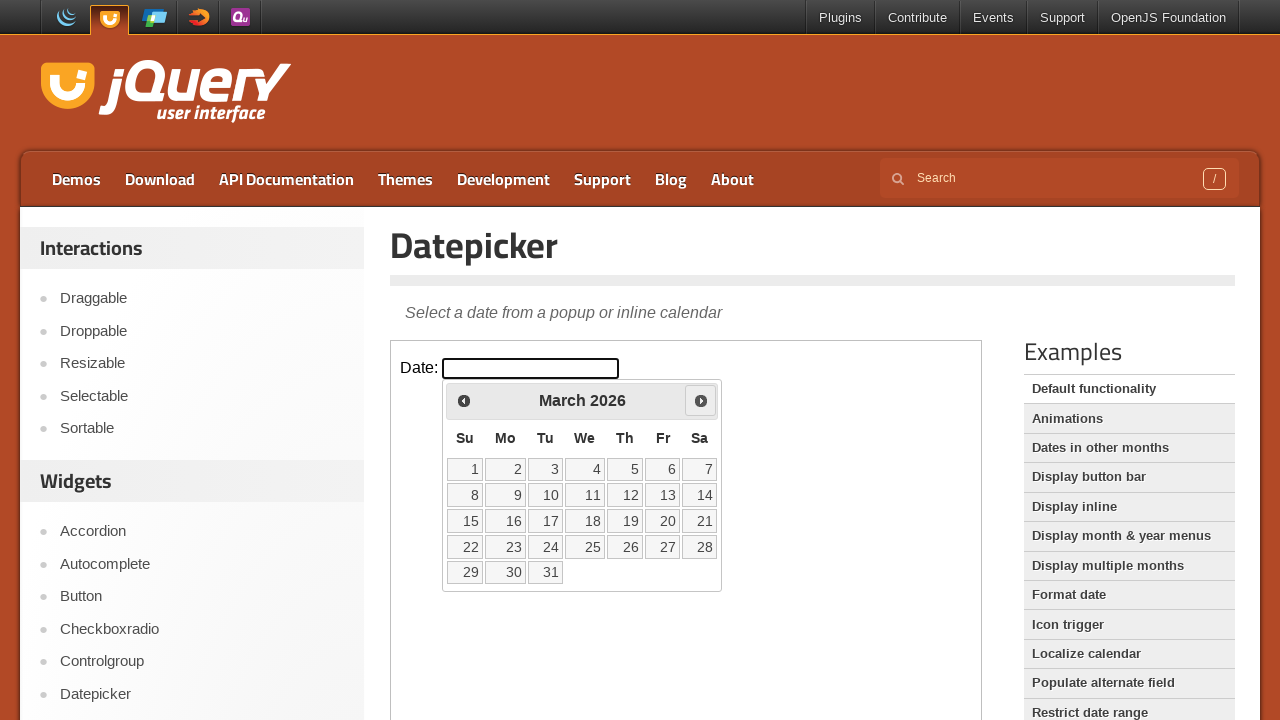

Clicked Next button to navigate forward month 2 at (701, 400) on iframe >> nth=0 >> internal:control=enter-frame >> xpath=//span[text()='Next']
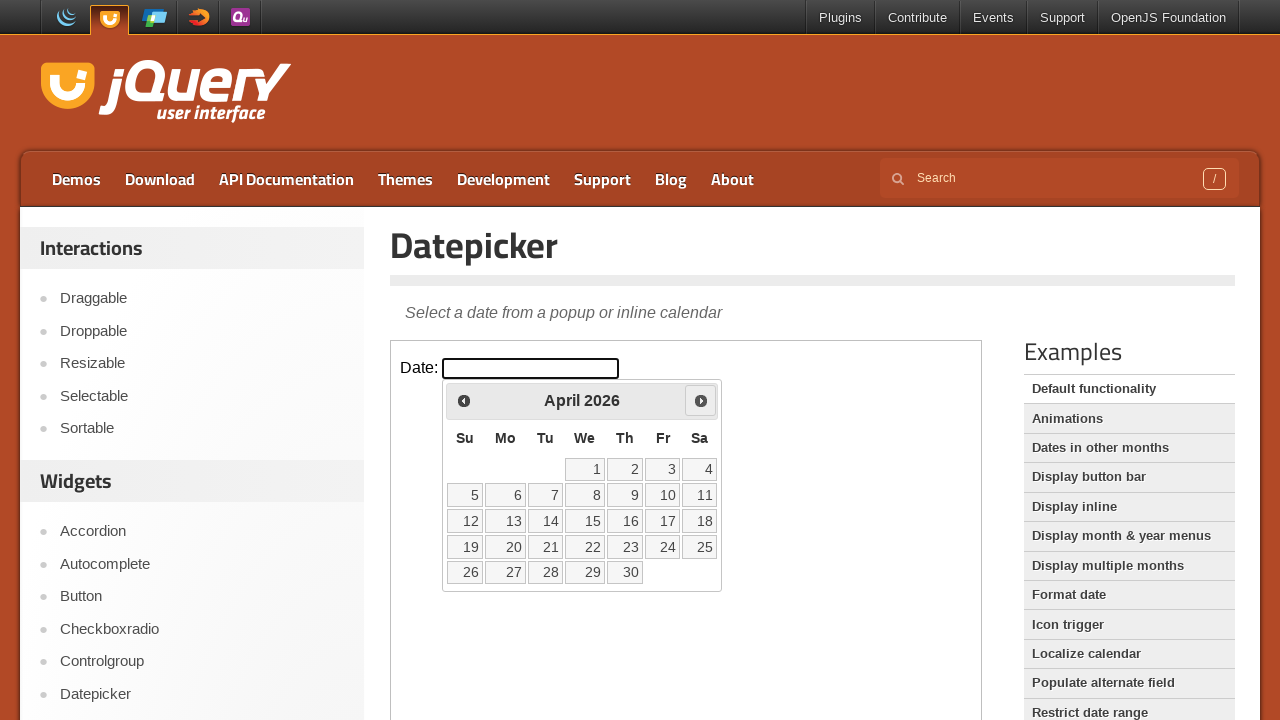

Clicked Next button to navigate forward month 3 at (701, 400) on iframe >> nth=0 >> internal:control=enter-frame >> xpath=//span[text()='Next']
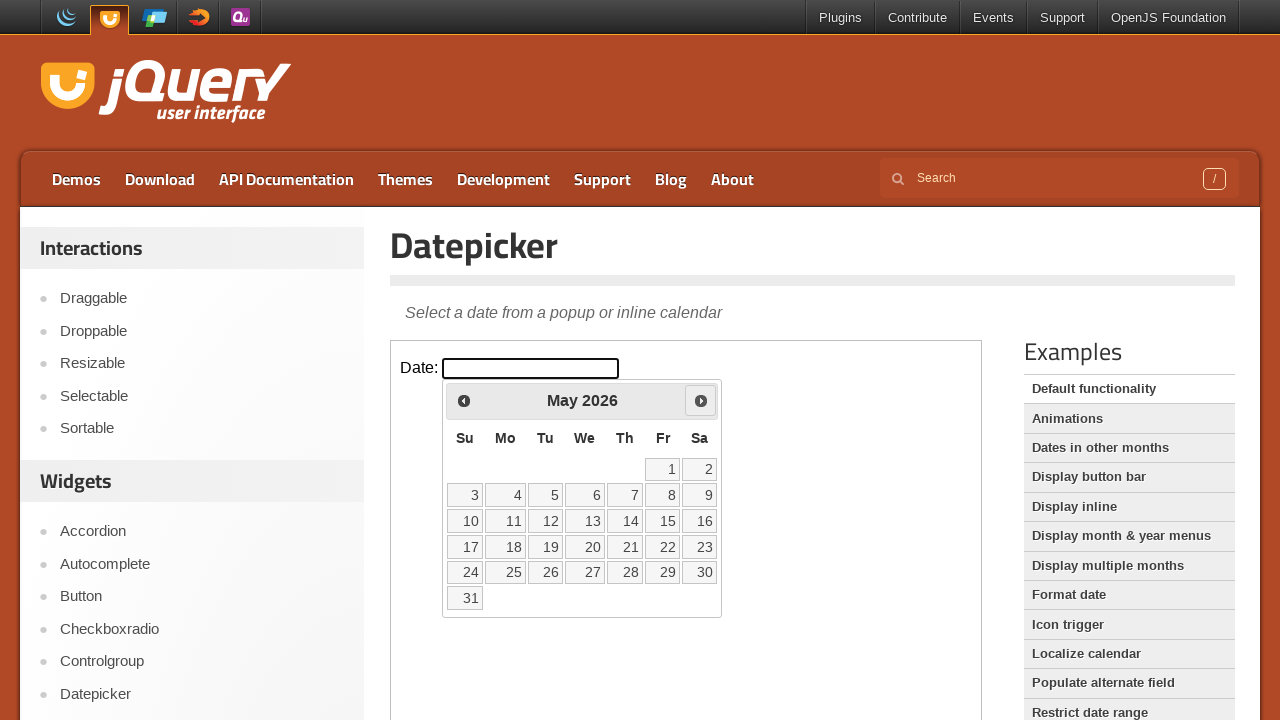

Located all calendar day cells
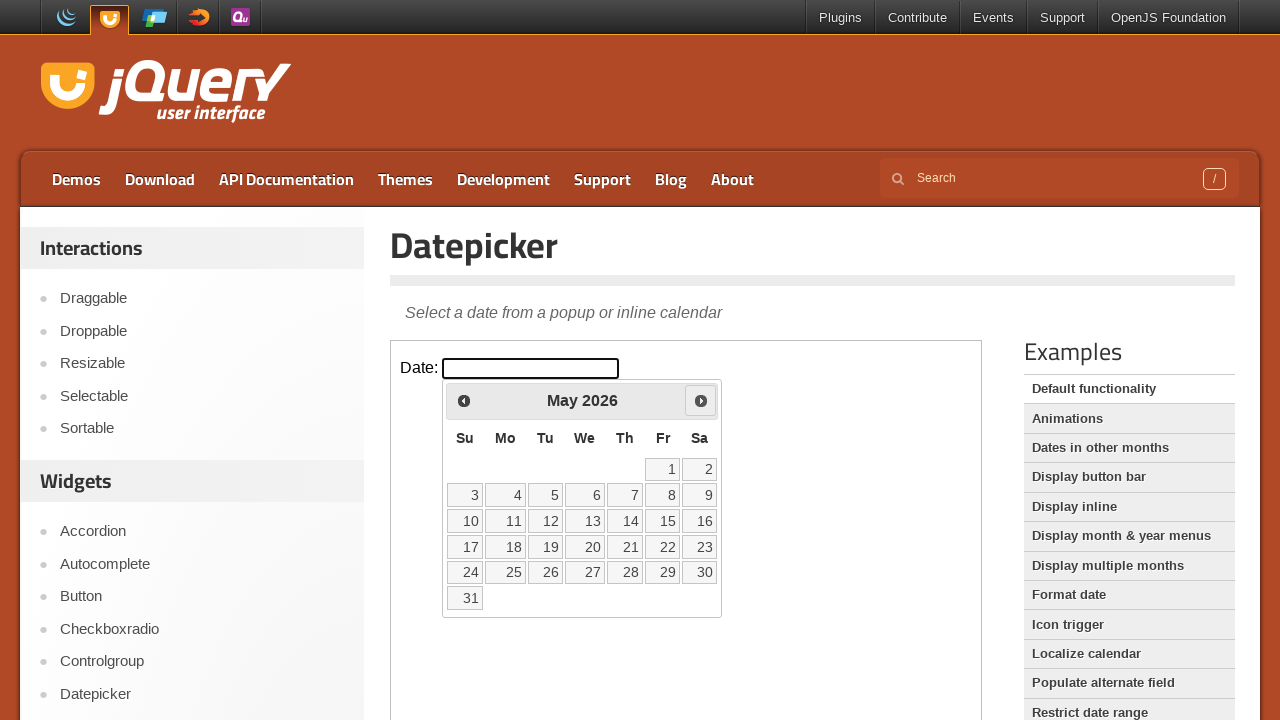

Found 42 day cells in calendar
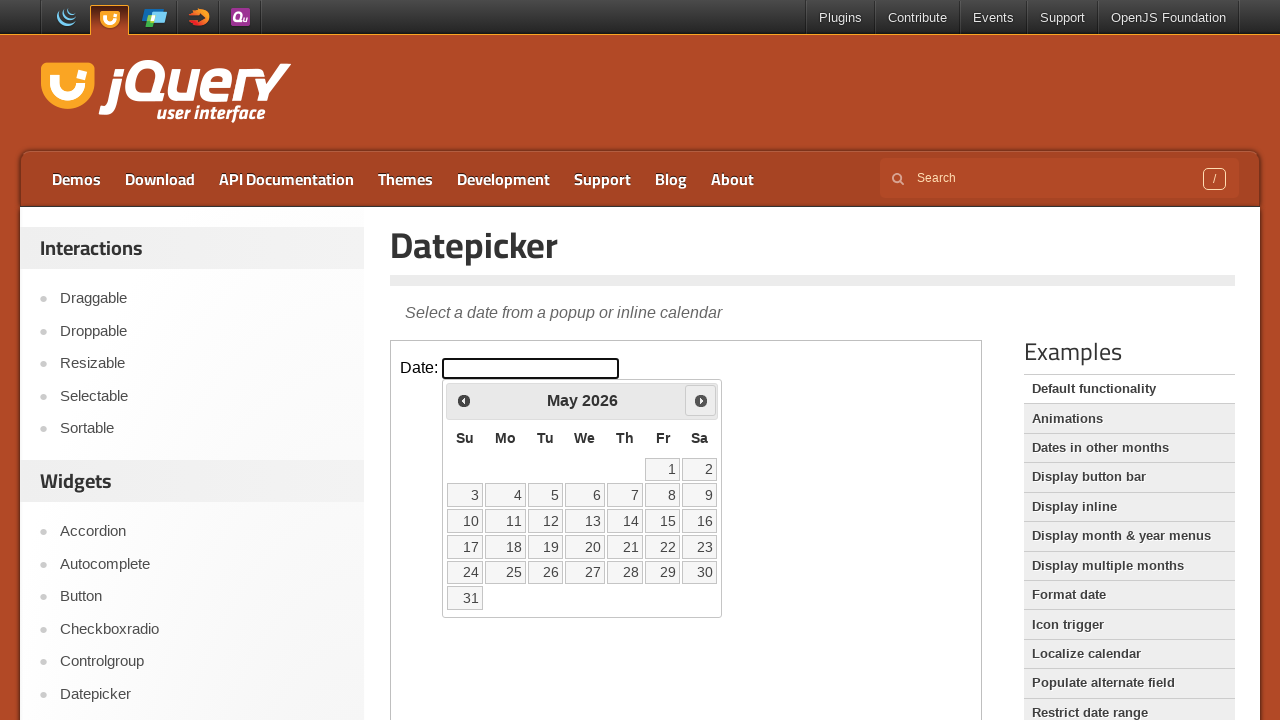

Clicked on day 15 in the calendar at (663, 521) on iframe >> nth=0 >> internal:control=enter-frame >> xpath=//table[@class='ui-date
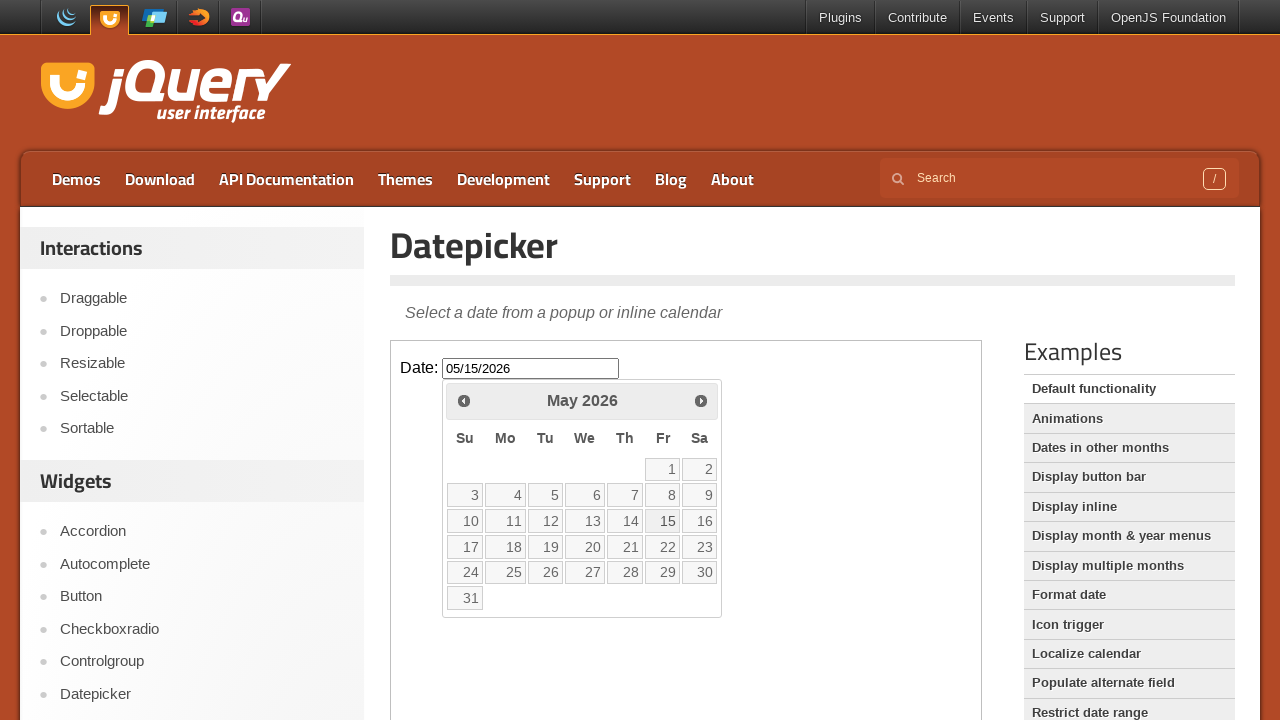

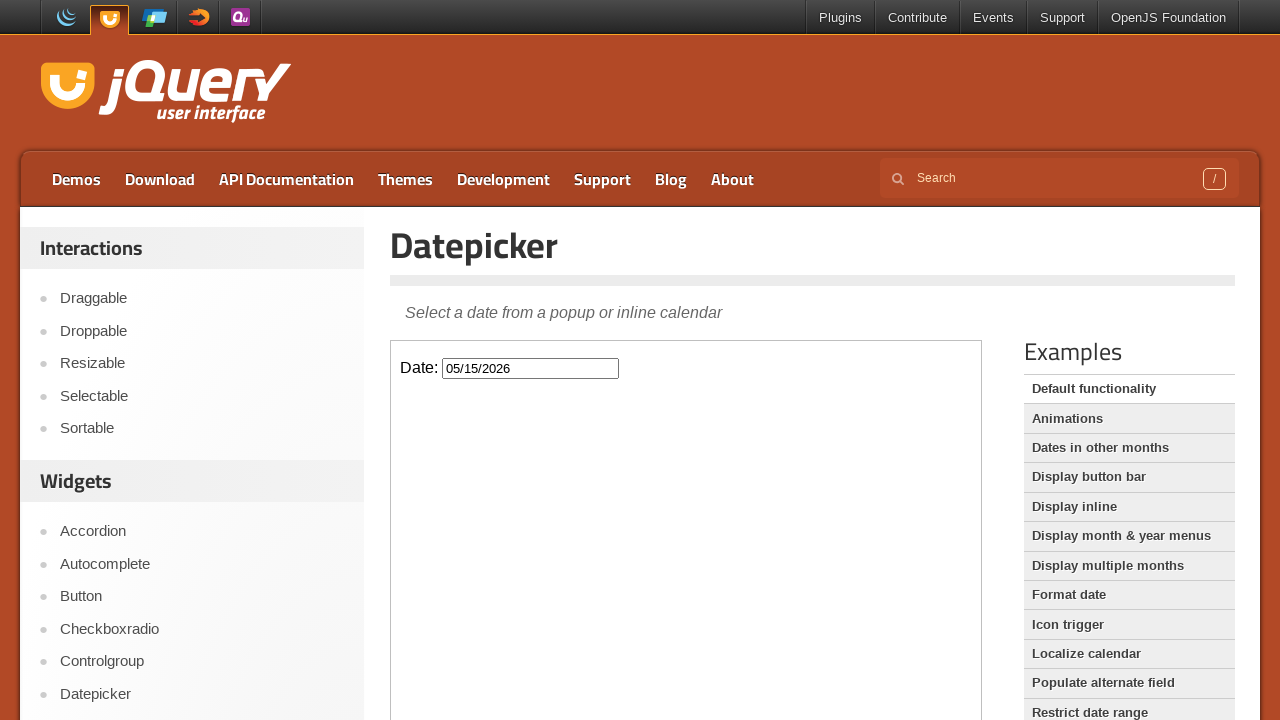